Tests hovering over the second avatar image

Starting URL: https://the-internet.herokuapp.com/hovers

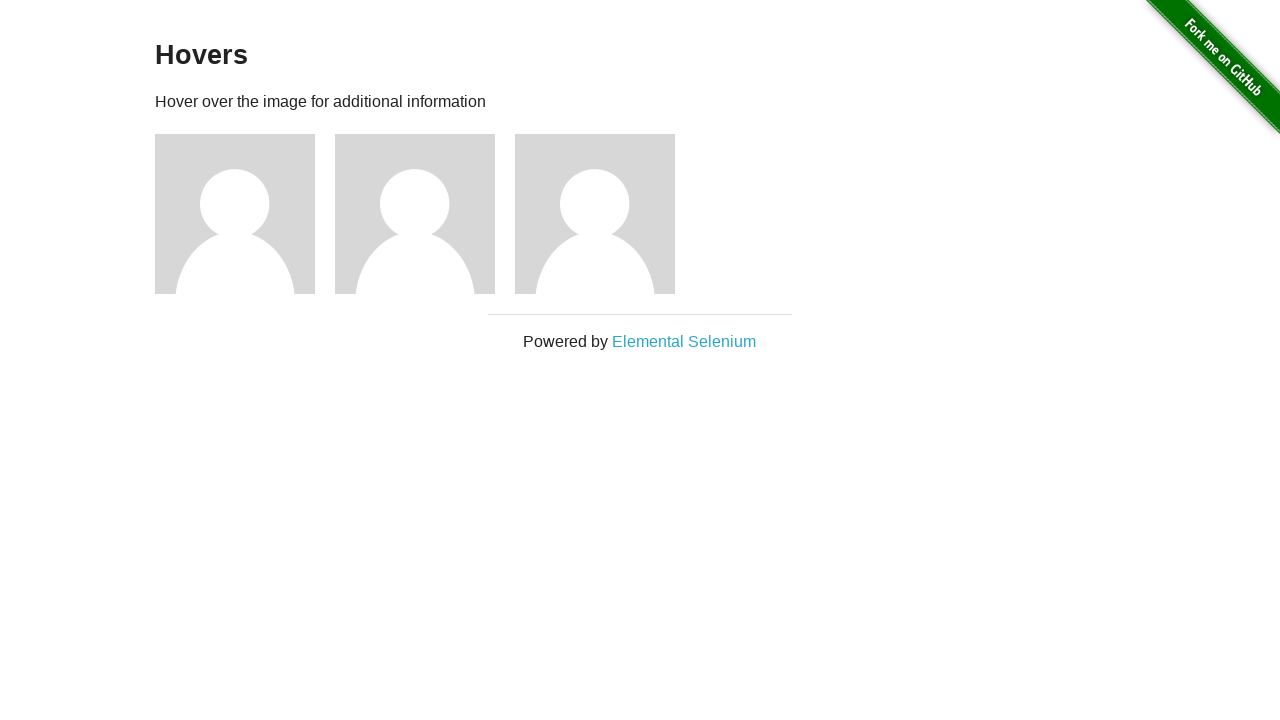

Navigated to hovers page
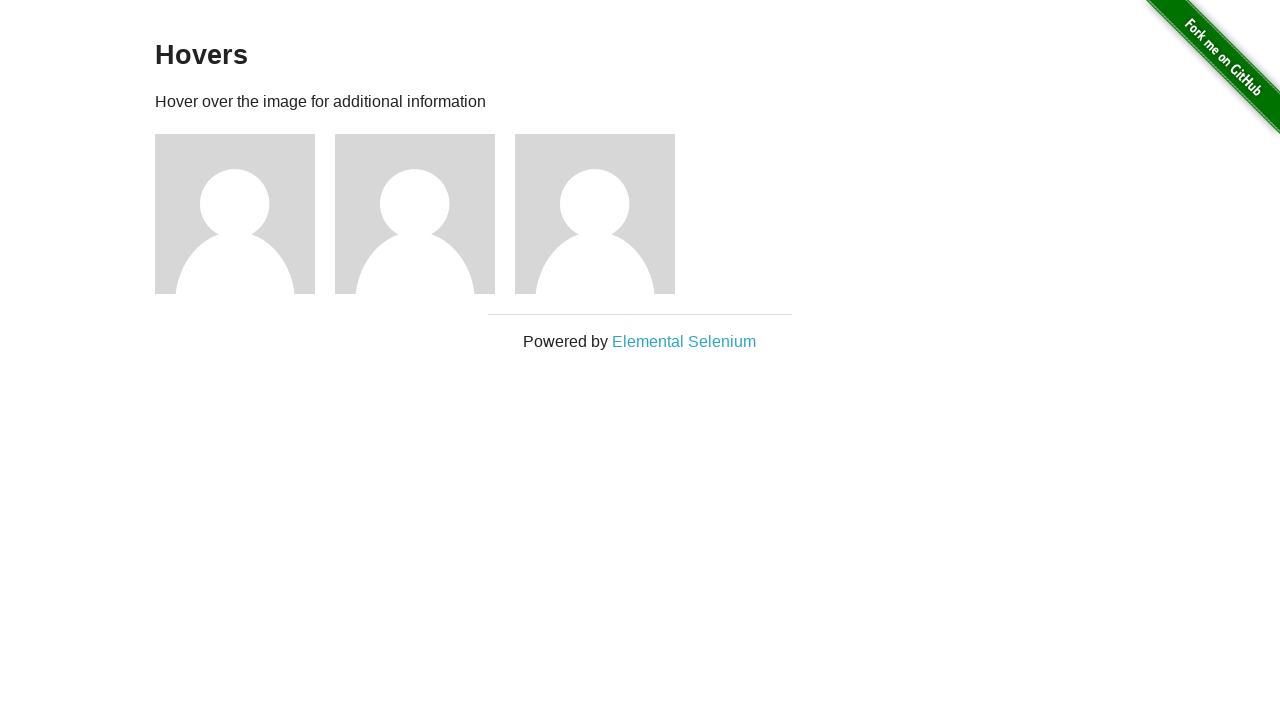

Hovered over the second avatar image at (425, 214) on .figure >> nth=1
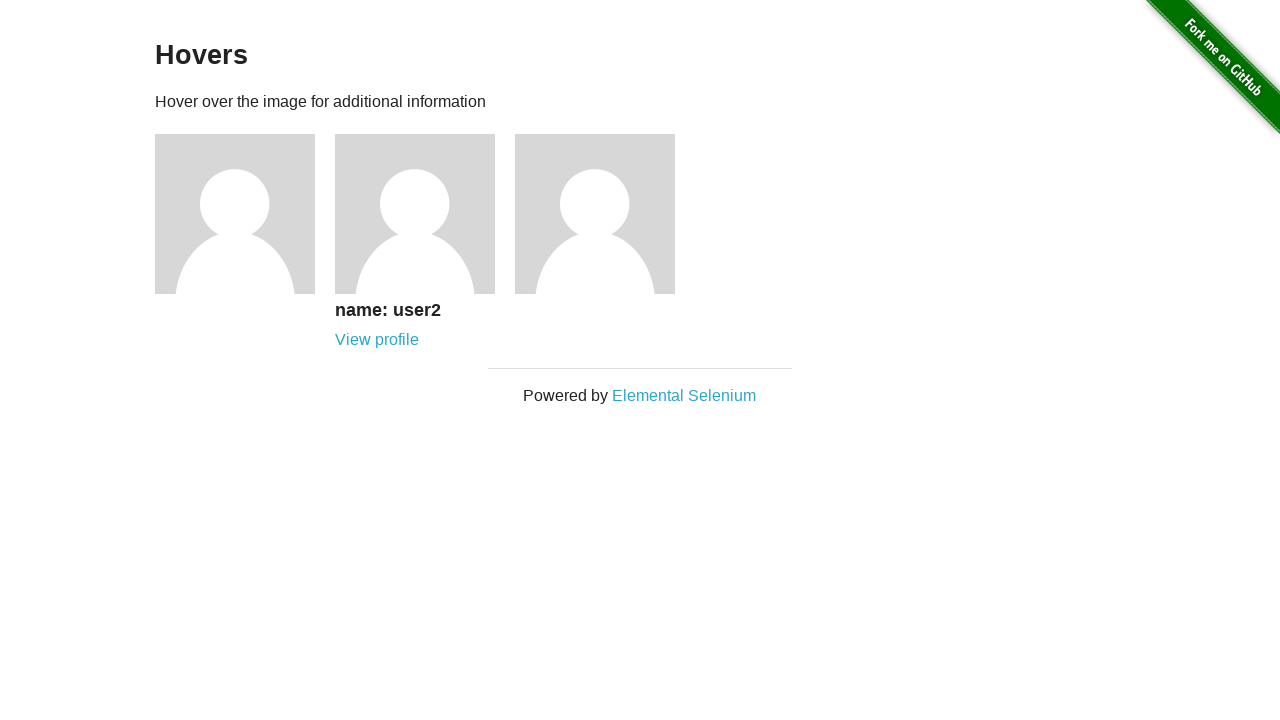

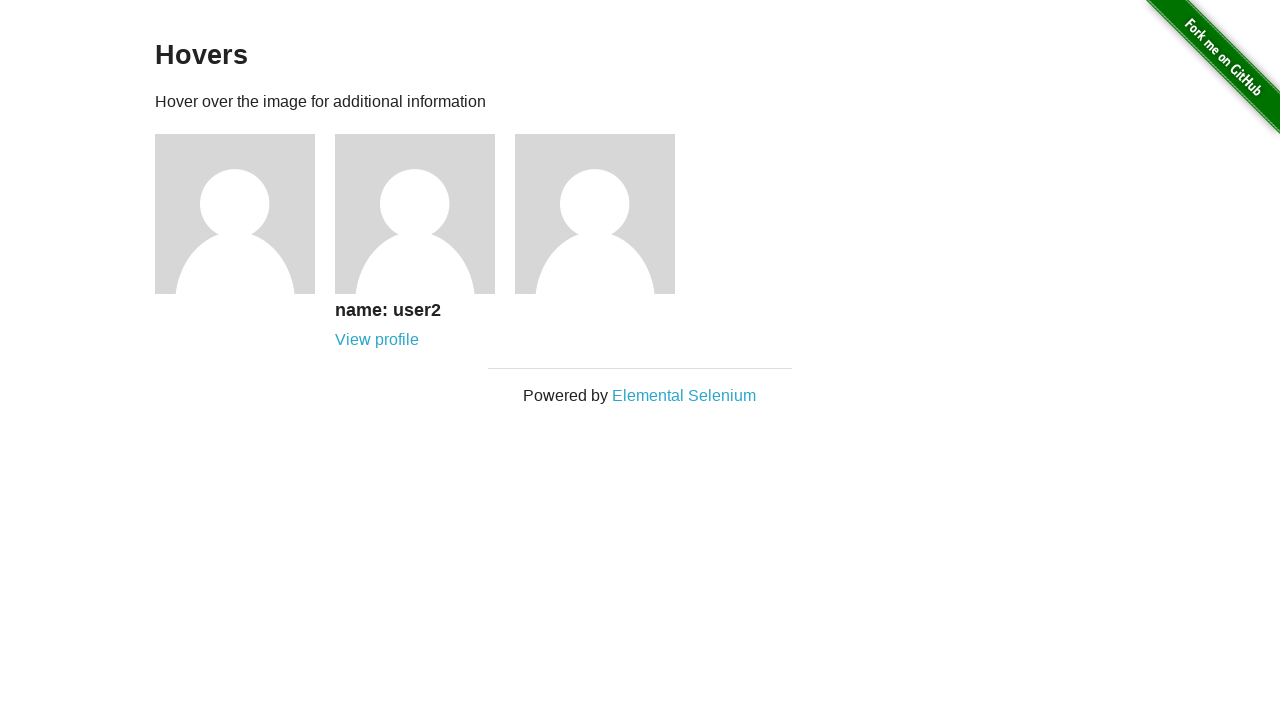